Navigates to a simple form page and clicks the submit button to test basic form submission functionality

Starting URL: http://suninjuly.github.io/simple_form_find_task.html

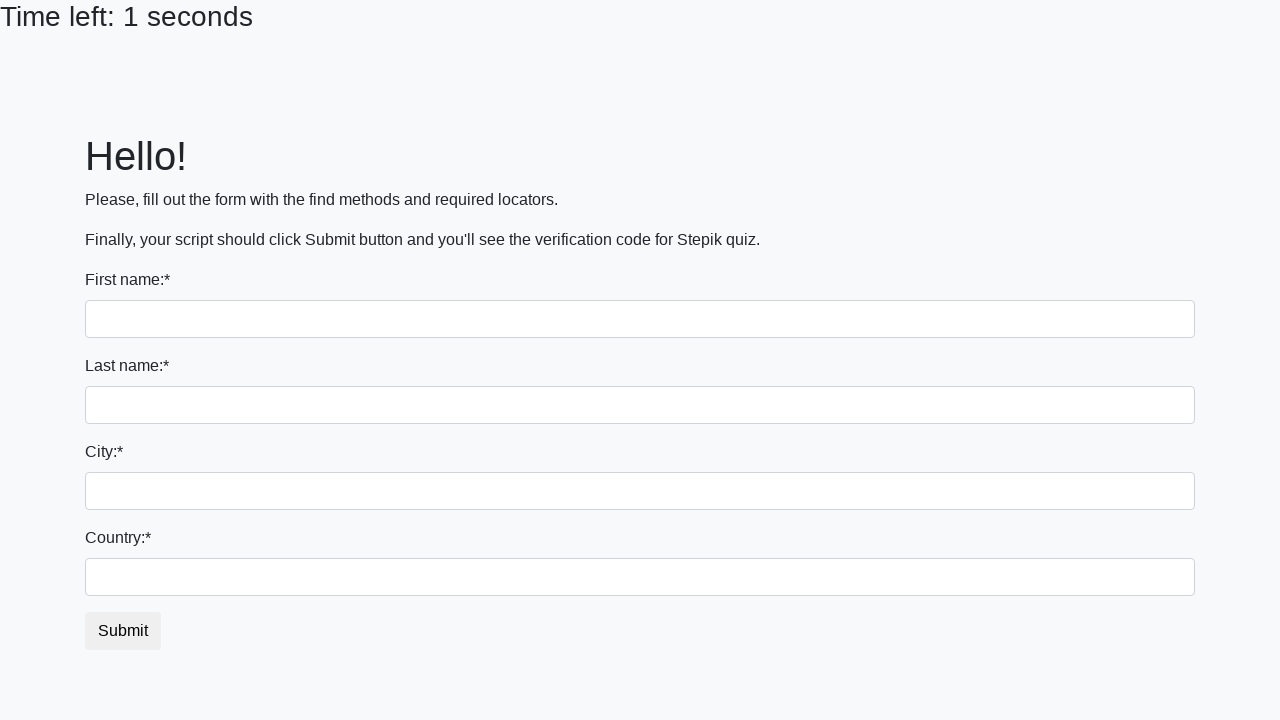

Navigated to simple form page
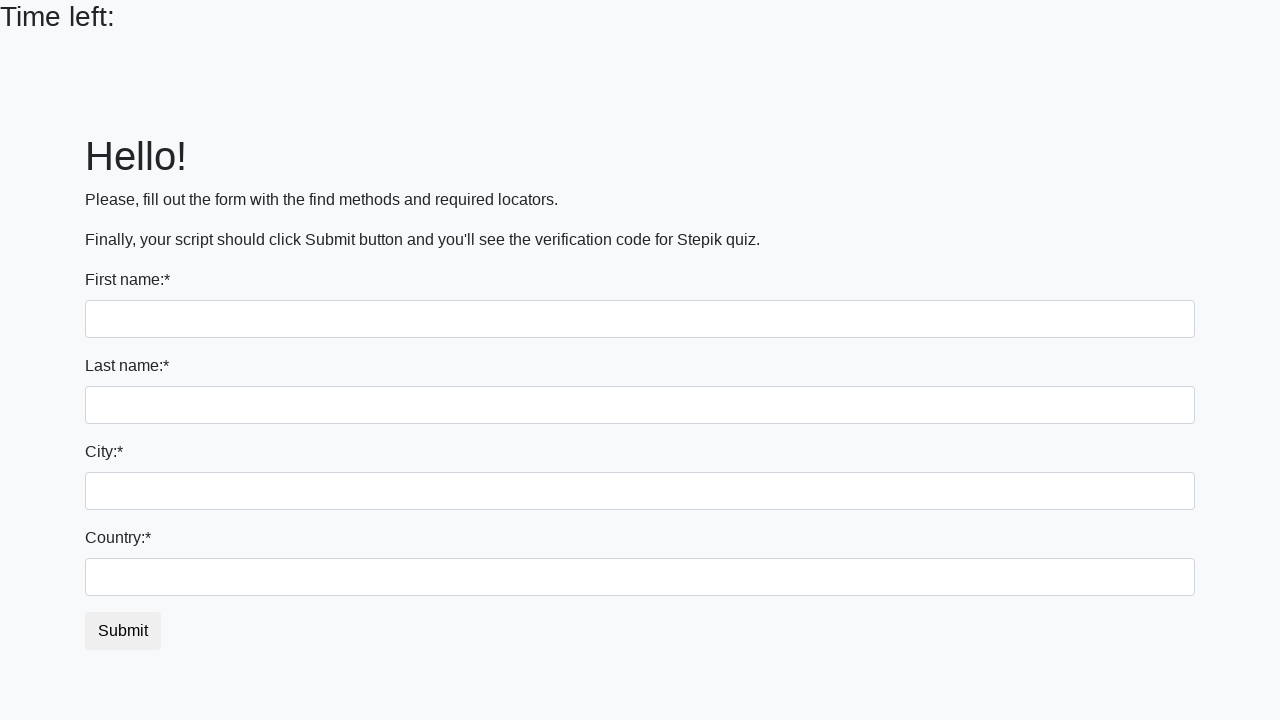

Clicked the submit button to submit the form at (123, 631) on #submit_button
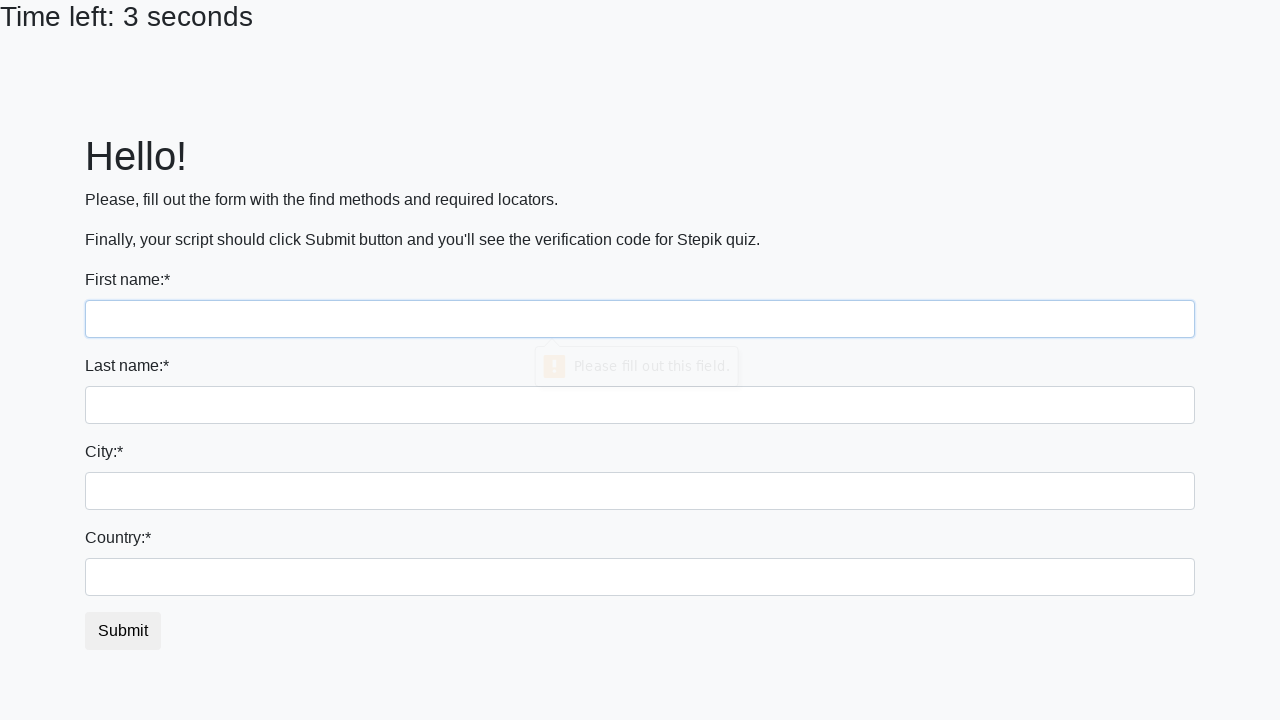

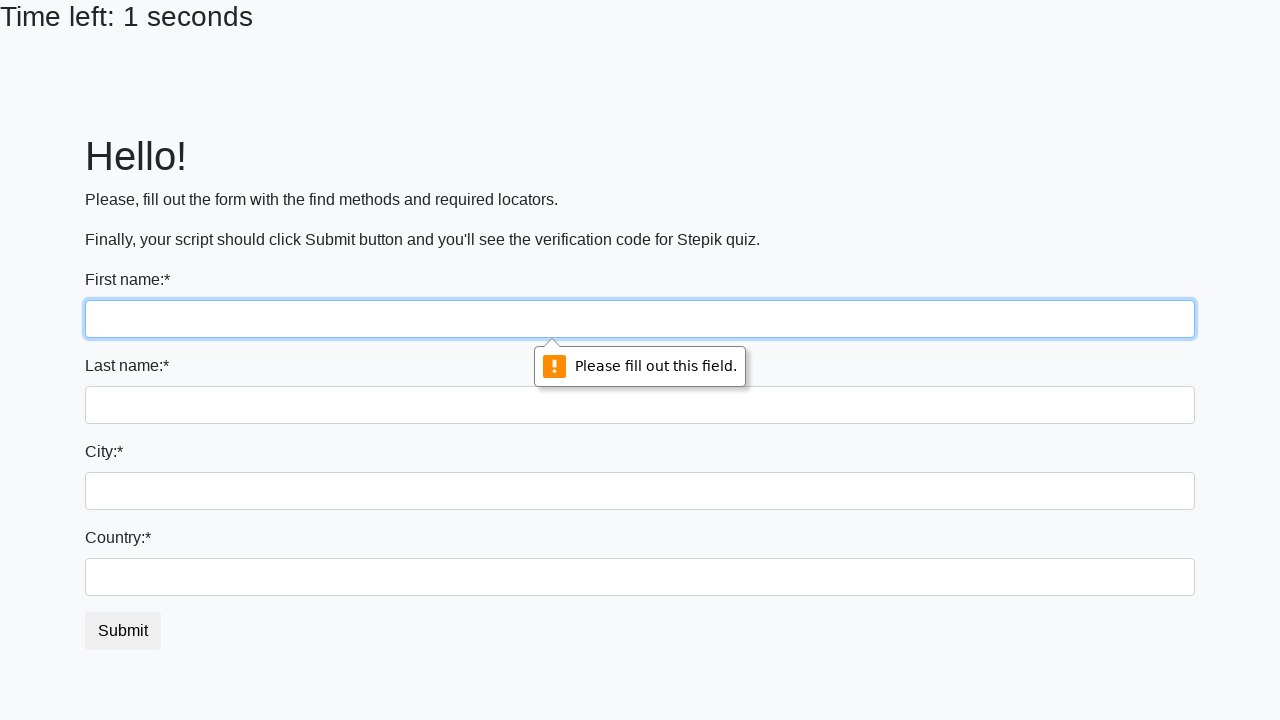